Navigates to Discover.com and scrolls down the page to view content below the fold

Starting URL: https://discover.com/

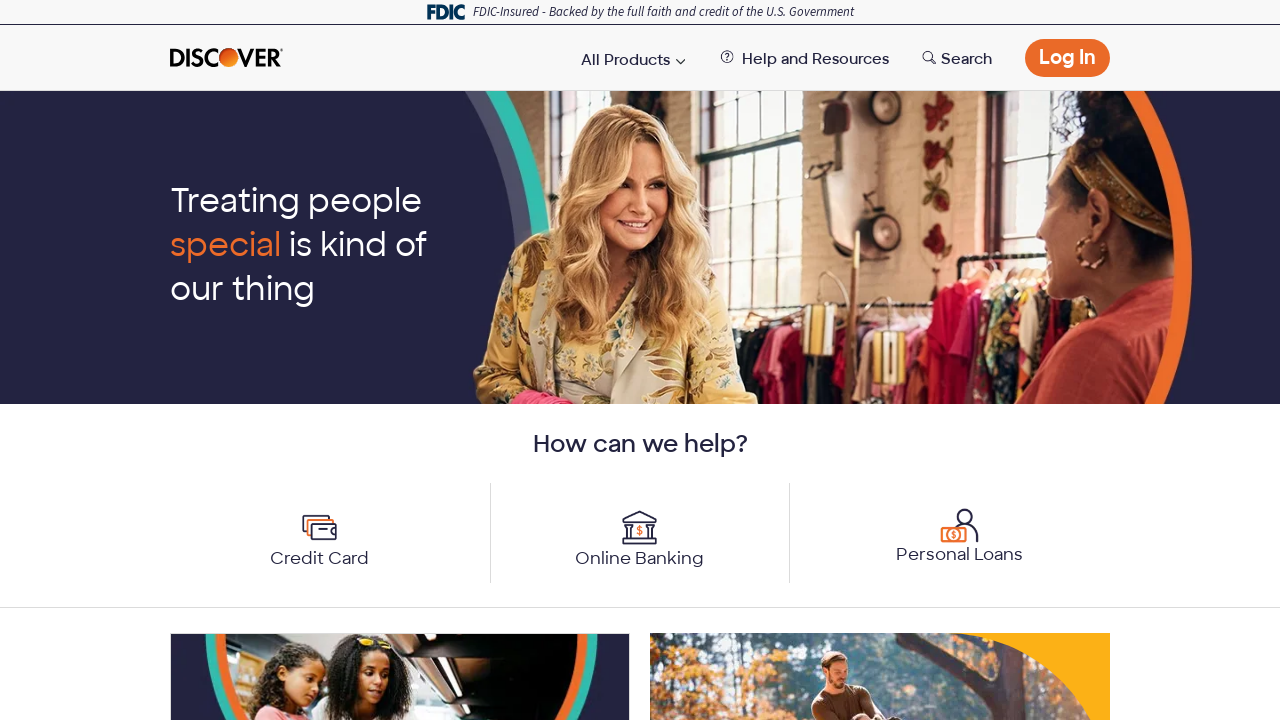

Navigated to Discover.com
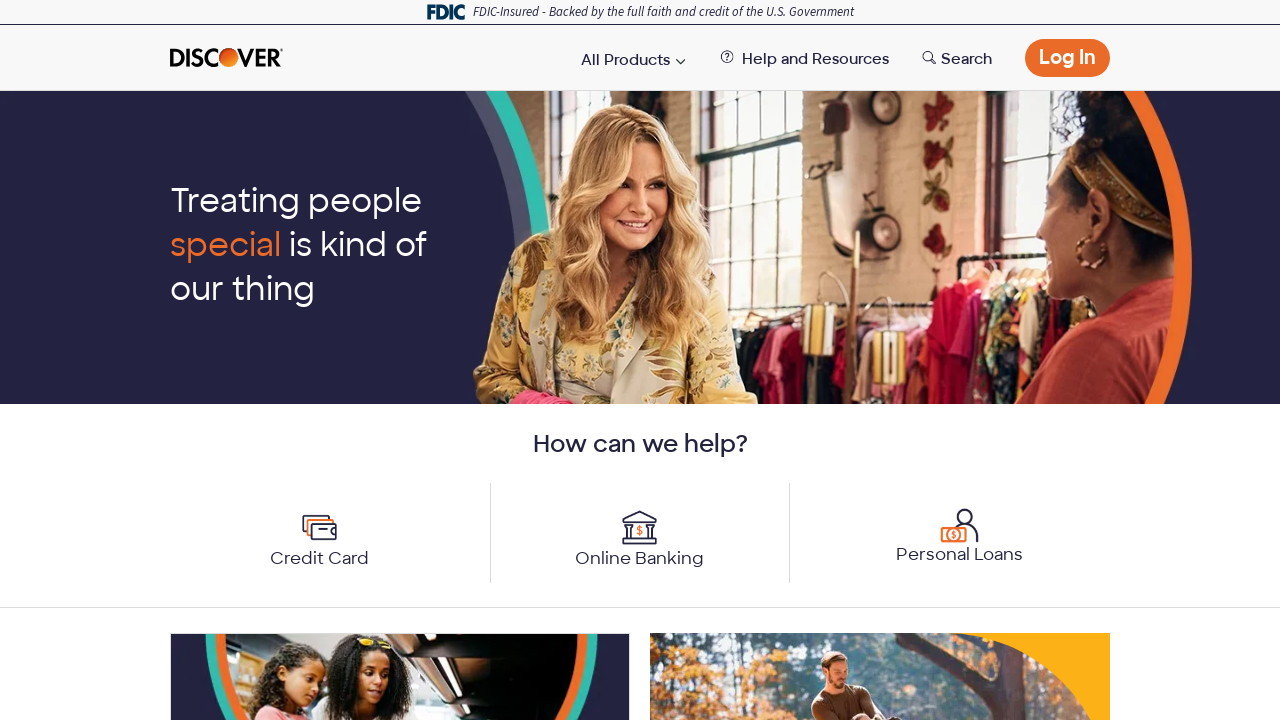

Scrolled down 40000 pixels to view content below the fold
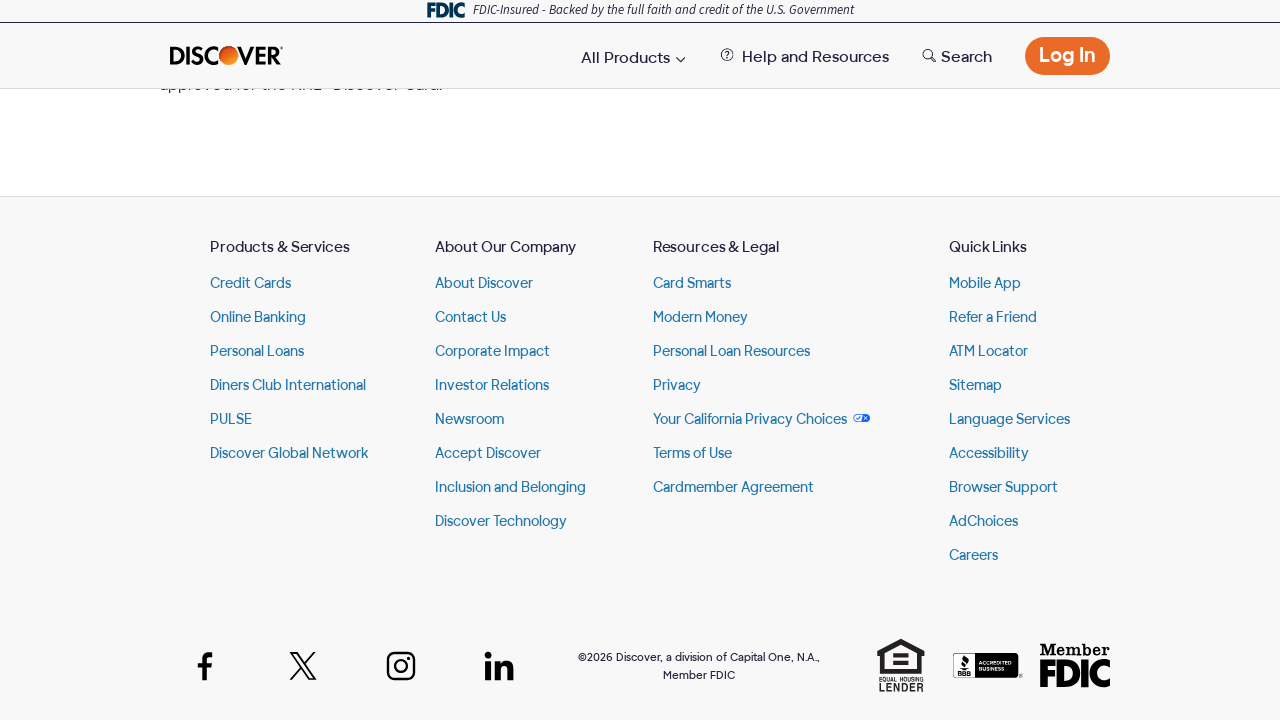

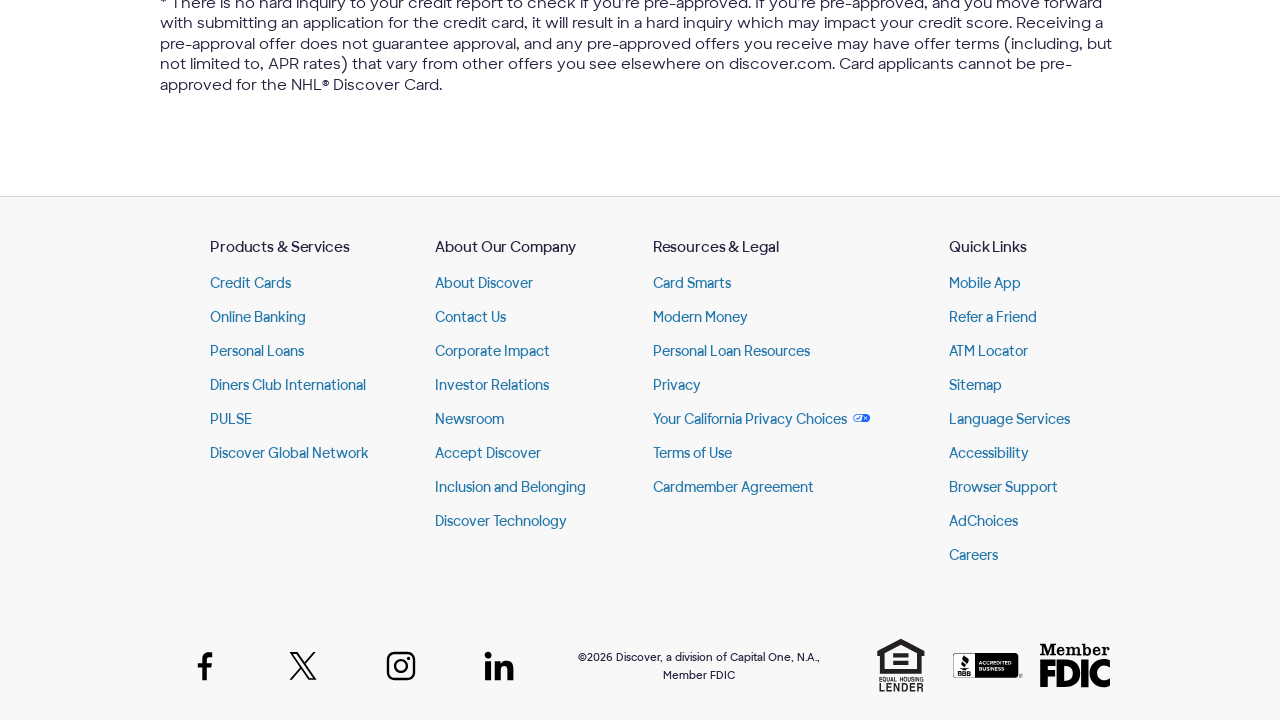